Tests dynamic loading functionality by clicking a button and waiting for hidden content to become visible

Starting URL: https://the-internet.herokuapp.com/dynamic_loading/1

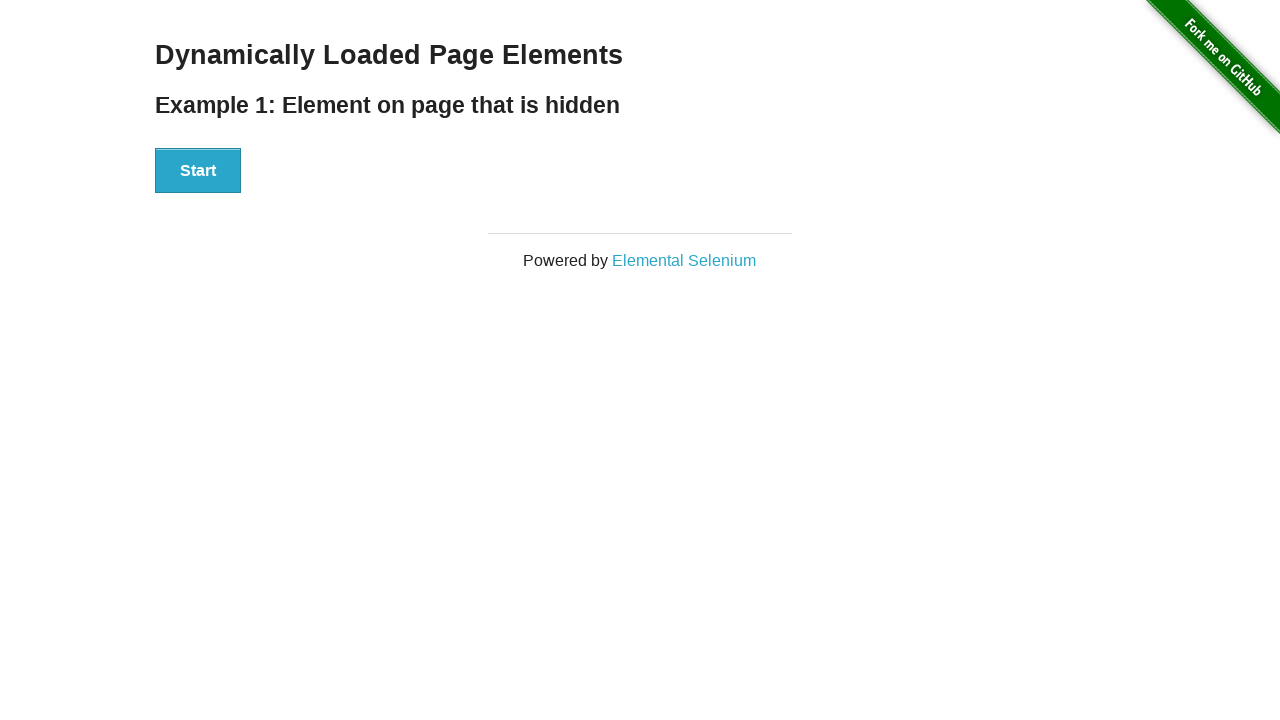

Clicked the start button to trigger dynamic loading at (198, 171) on xpath=//div[@id='start']/button
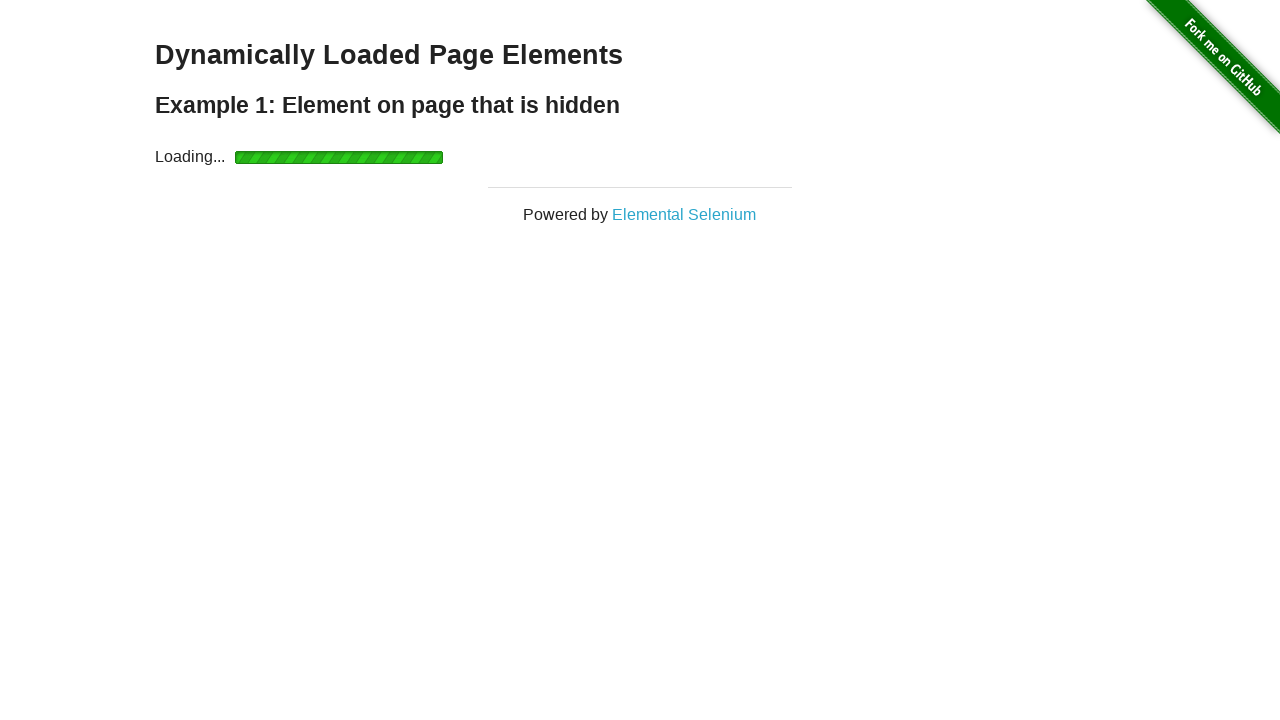

Waited for dynamically loaded content to become visible
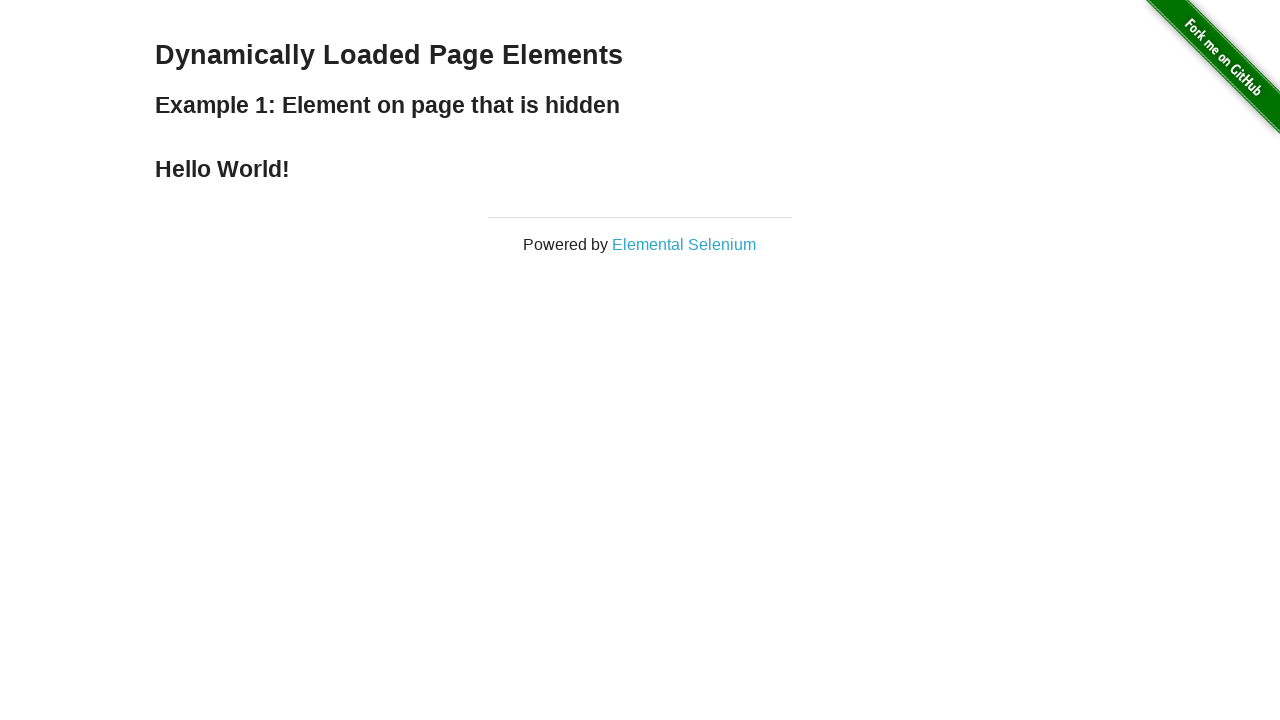

Retrieved finish text: 'Hello World!'
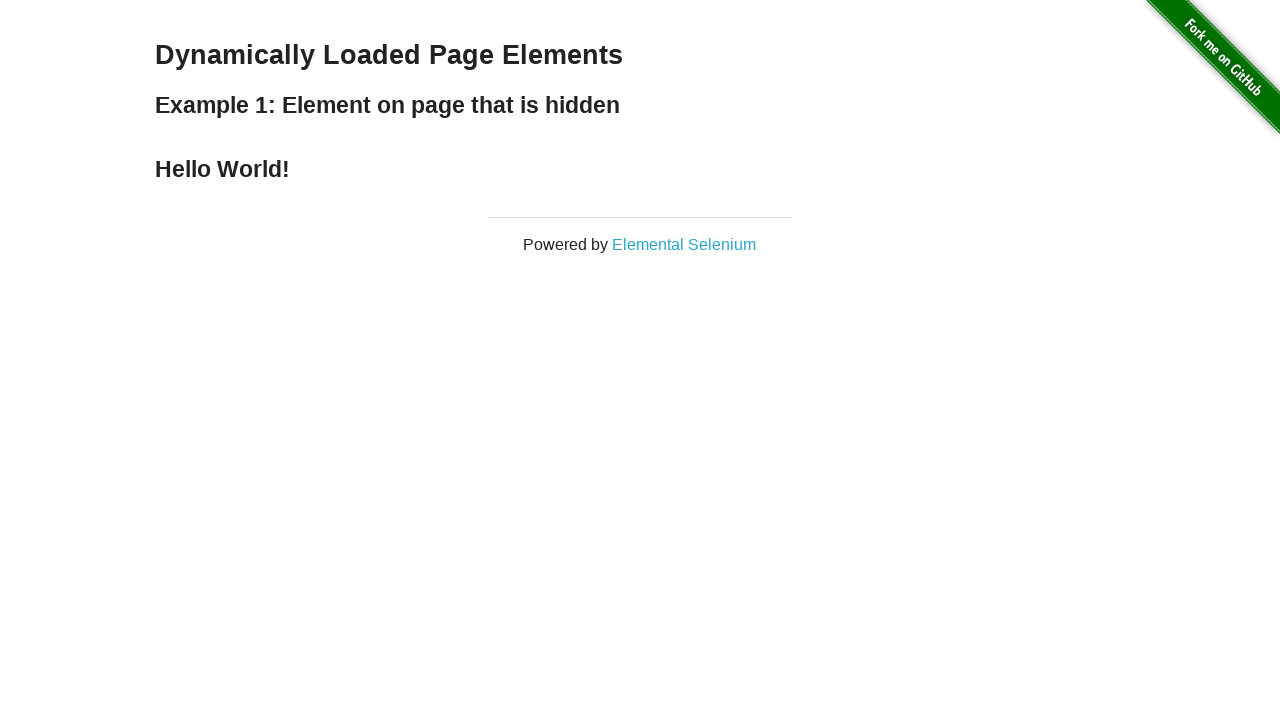

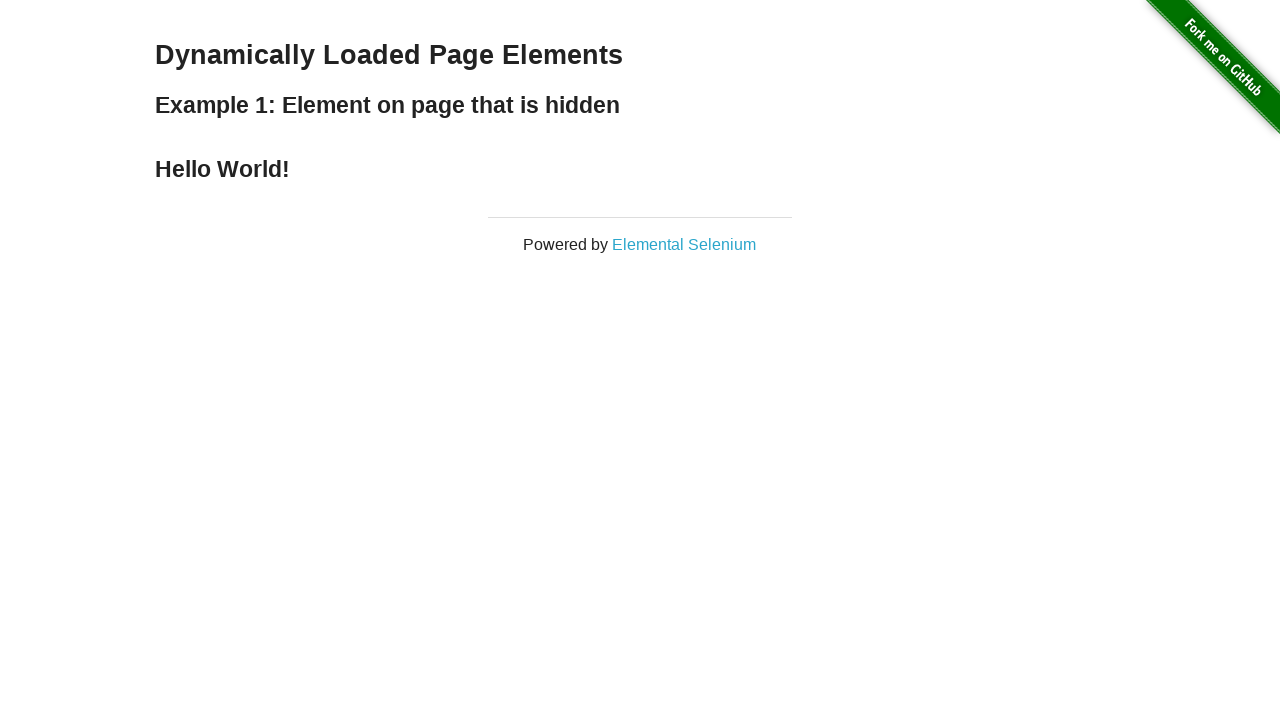